Tests user registration by filling email, username, and password fields on a registration form and clicking the registration button

Starting URL: https://nikita-filonov.github.io/qa-automation-engineer-ui-course/#/auth/registration

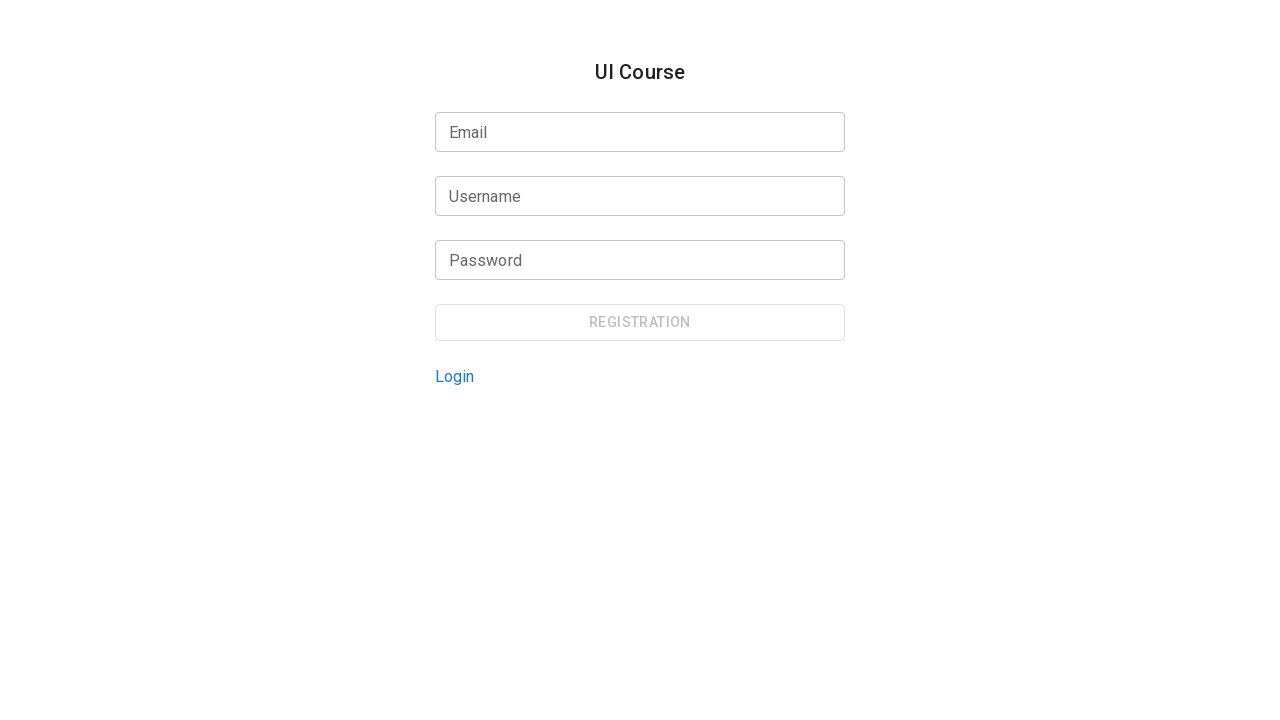

Filled email field with 'sarah.johnson@example.com' on internal:testid=[data-testid="registration-form-email-input"s] >> input
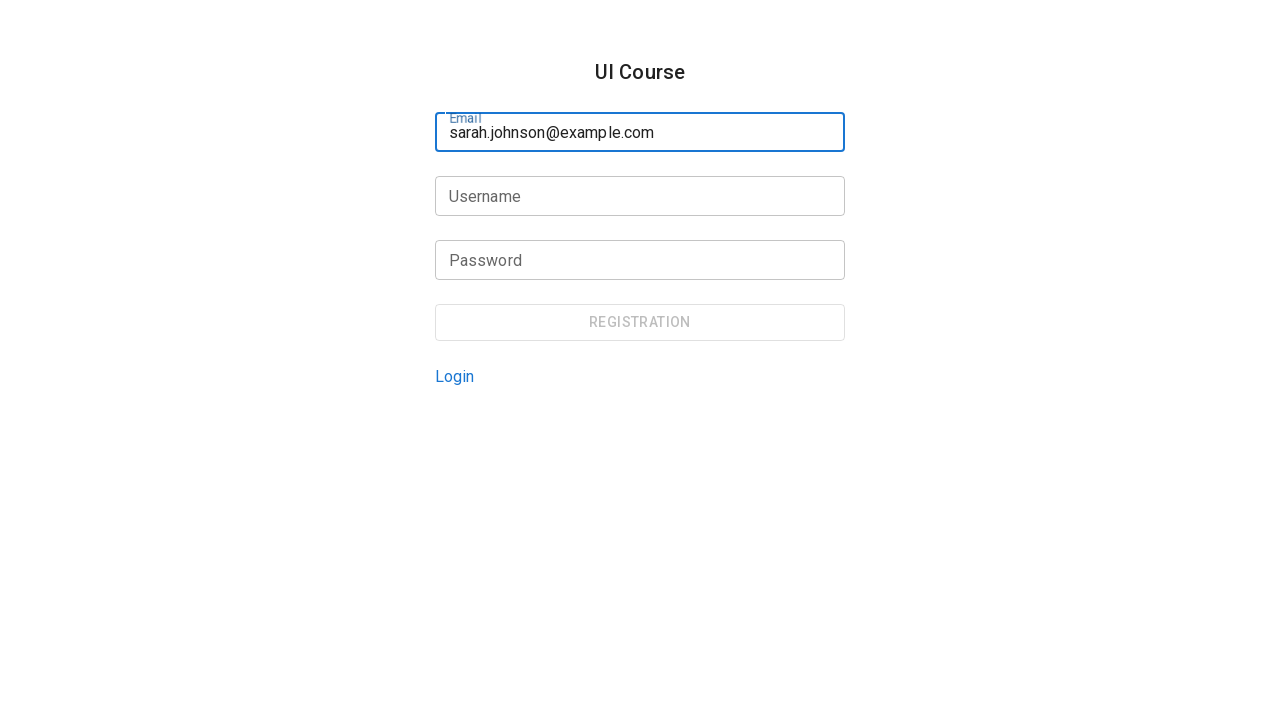

Filled username field with 'sarahjohnson42' on internal:testid=[data-testid="registration-form-username-input"s] >> input
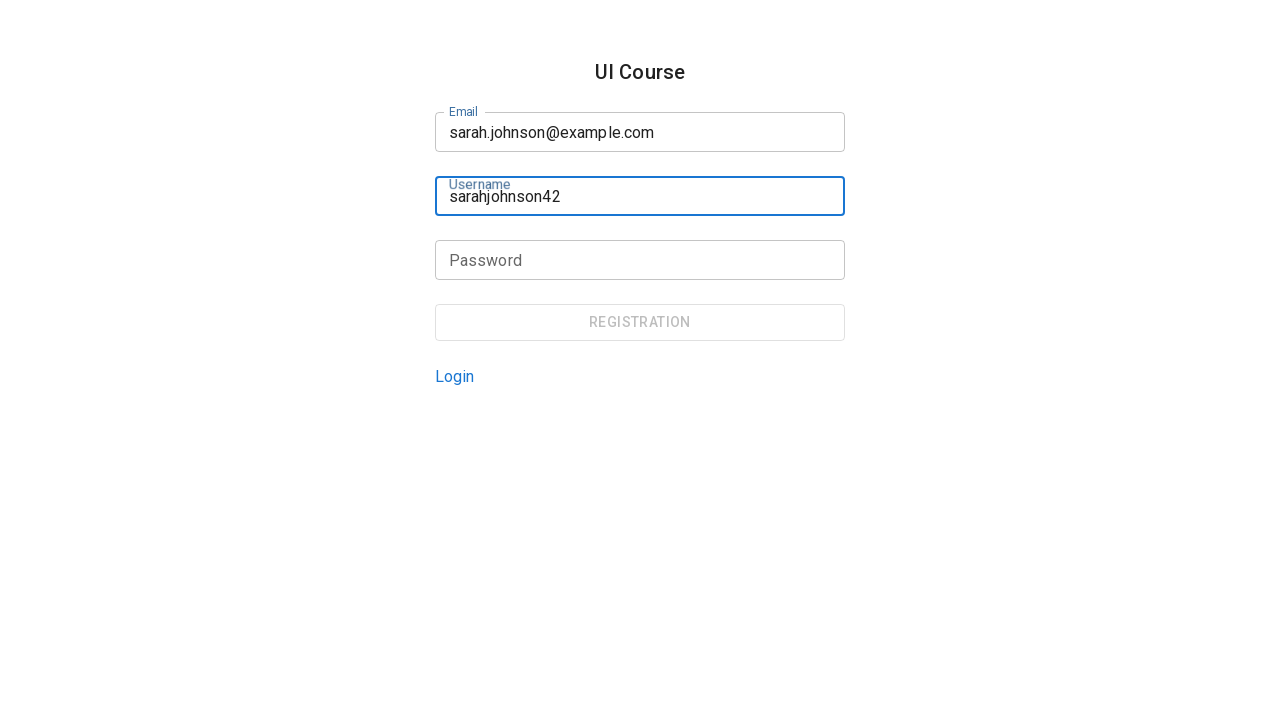

Filled password field with 'SecurePass789!' on internal:testid=[data-testid="registration-form-password-input"s] >> input
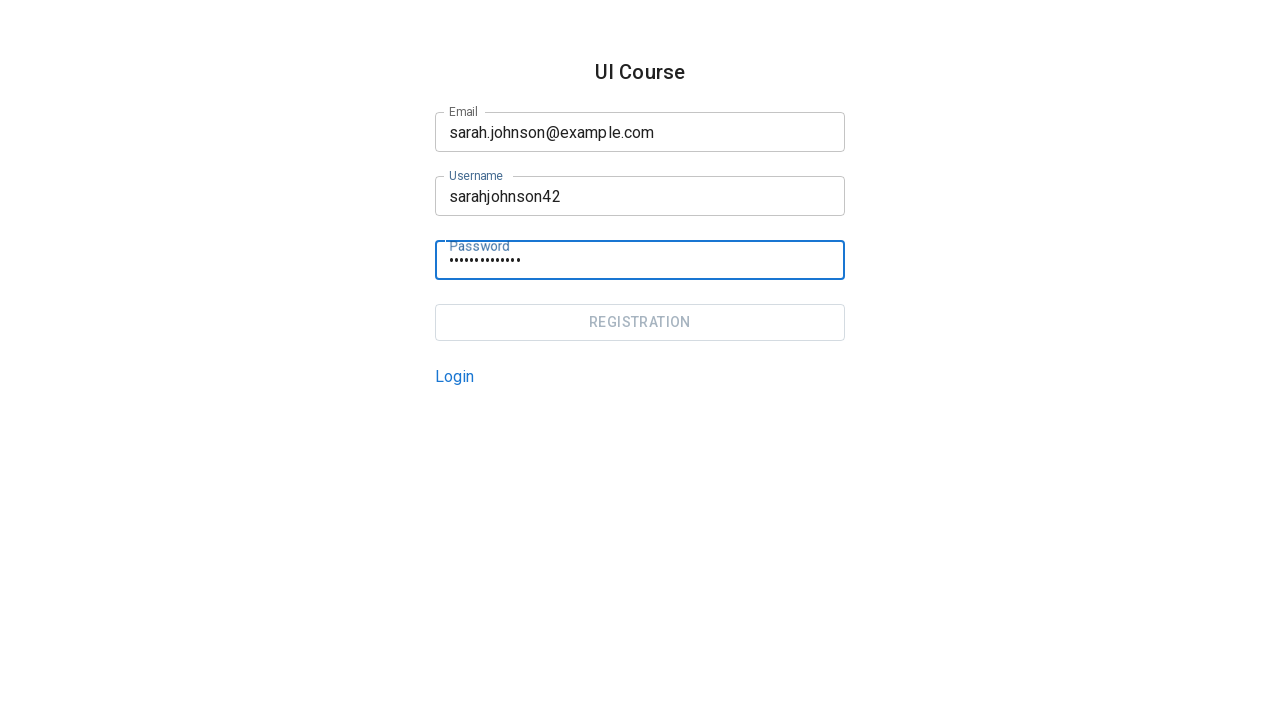

Clicked registration button to submit form at (640, 322) on internal:testid=[data-testid="registration-page-registration-button"s]
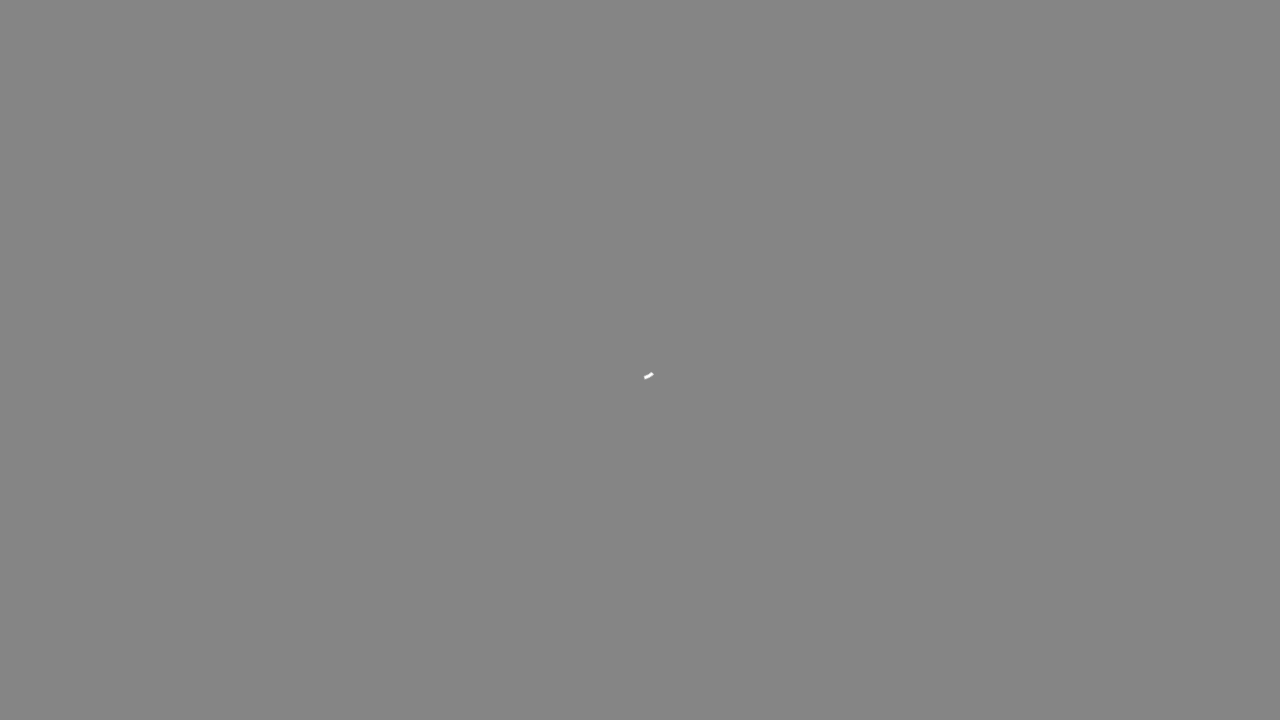

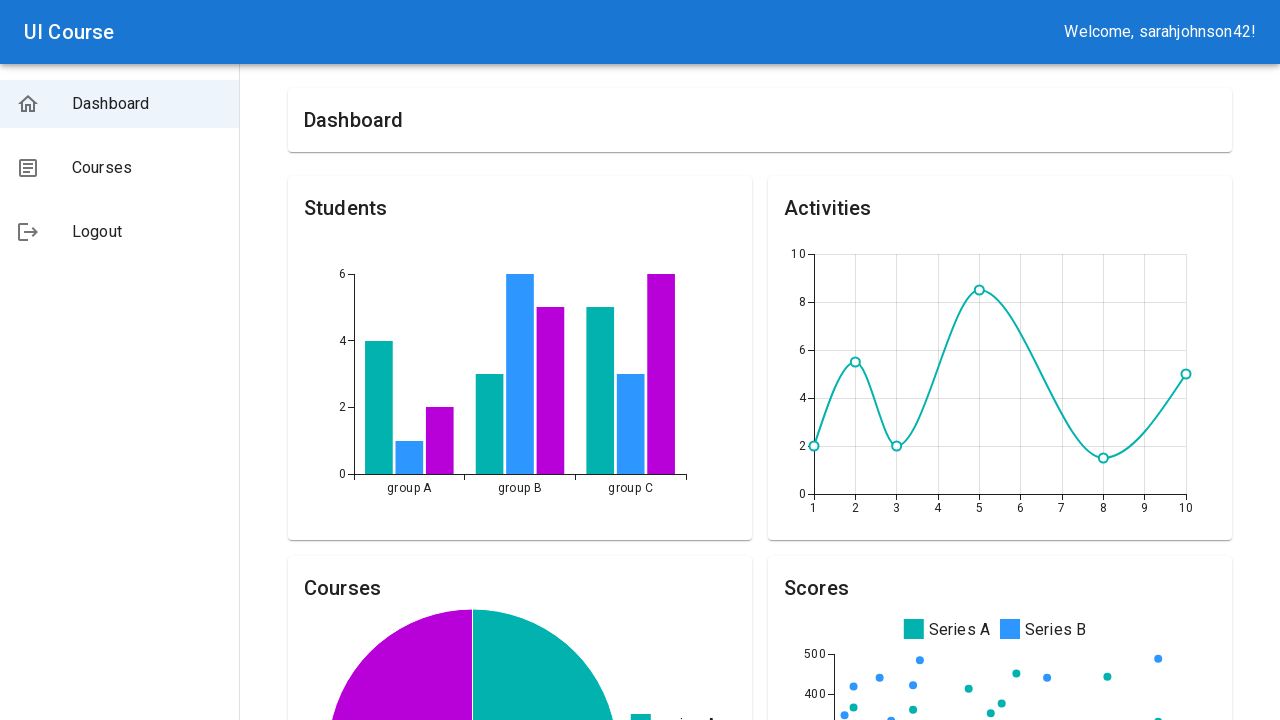